Tests checkbox interaction on a demo page by checking if checkboxes are selected and toggling their states - unchecks a selected checkbox and checks an unselected one.

Starting URL: http://the-internet.herokuapp.com/checkboxes

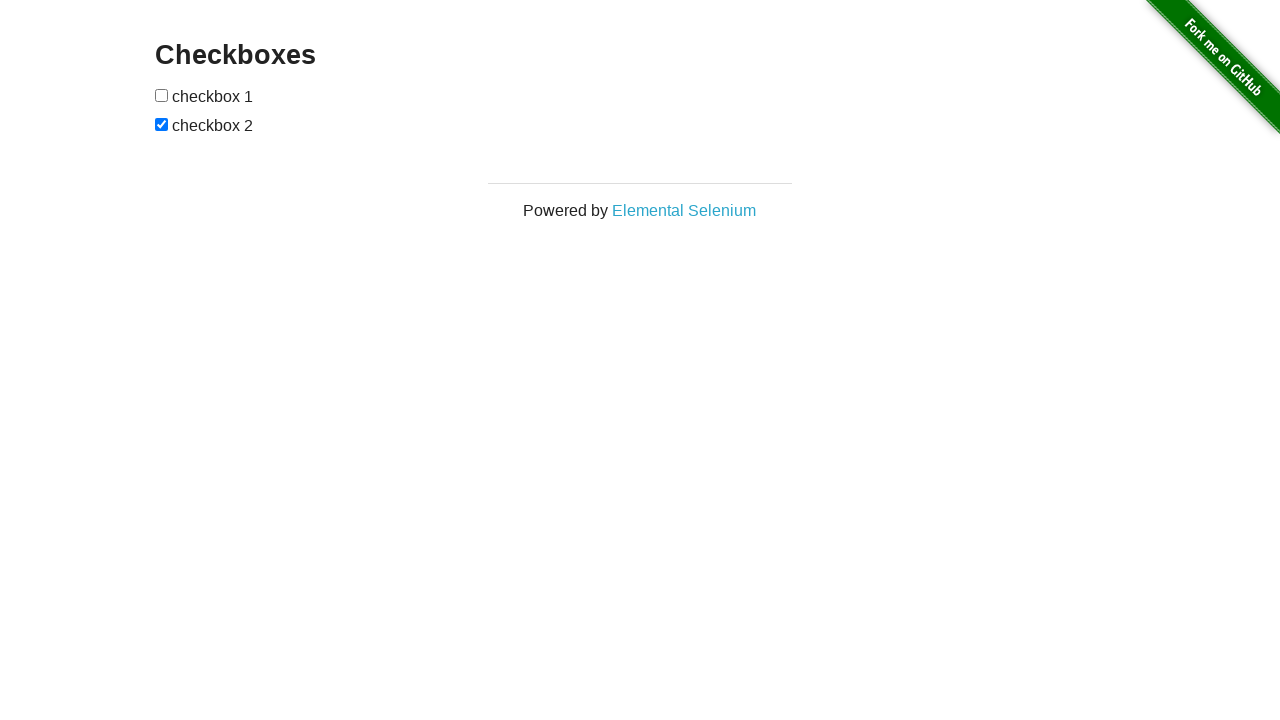

Waited for checkboxes to load on the demo page
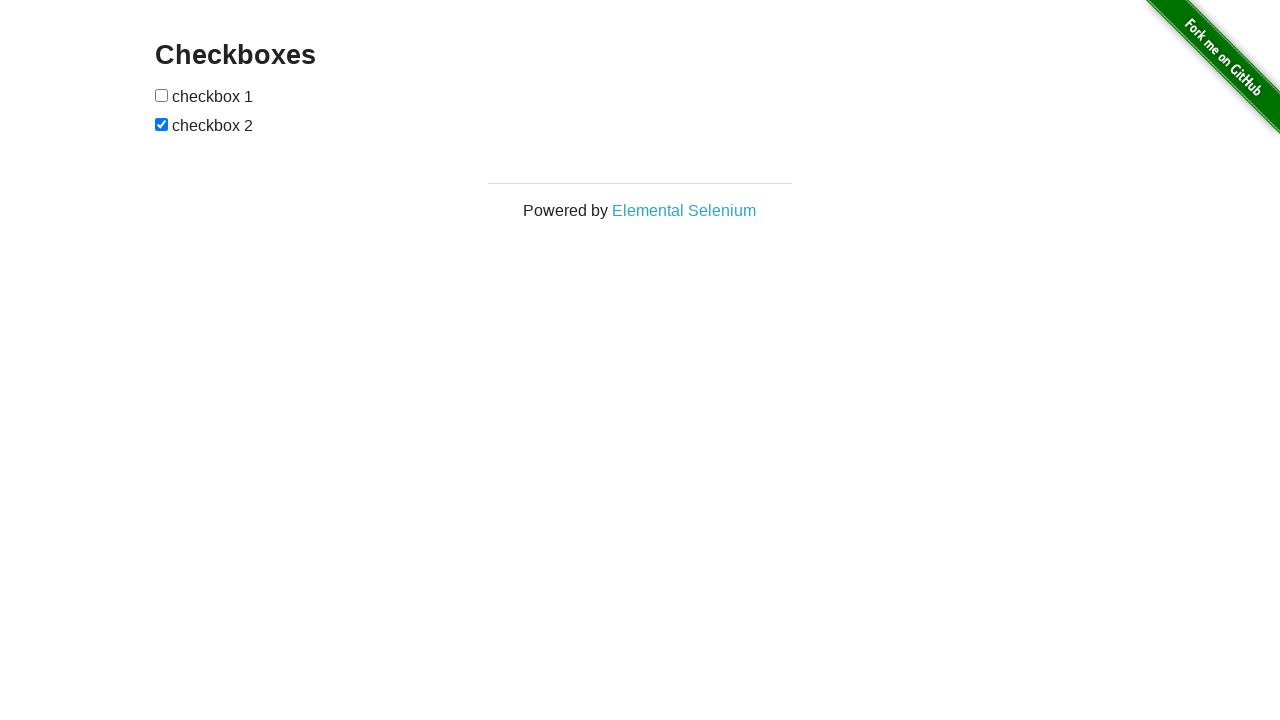

Located checkbox 2
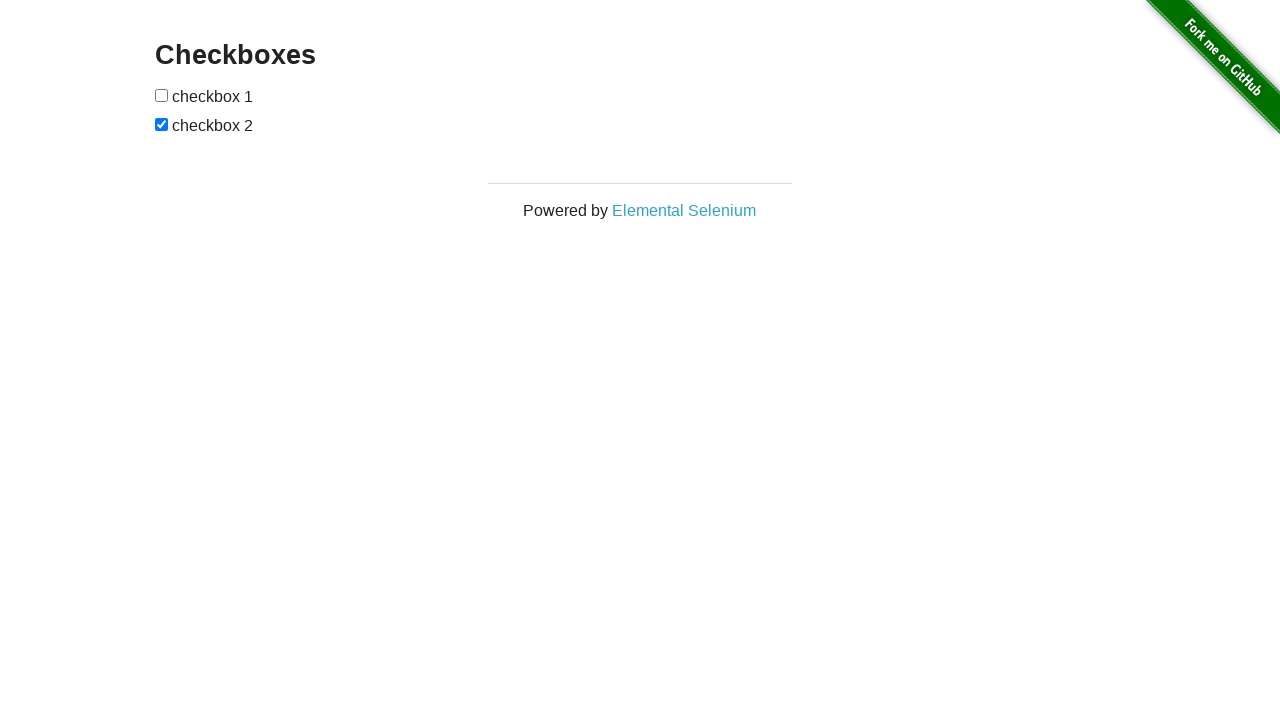

Verified checkbox 2 is selected
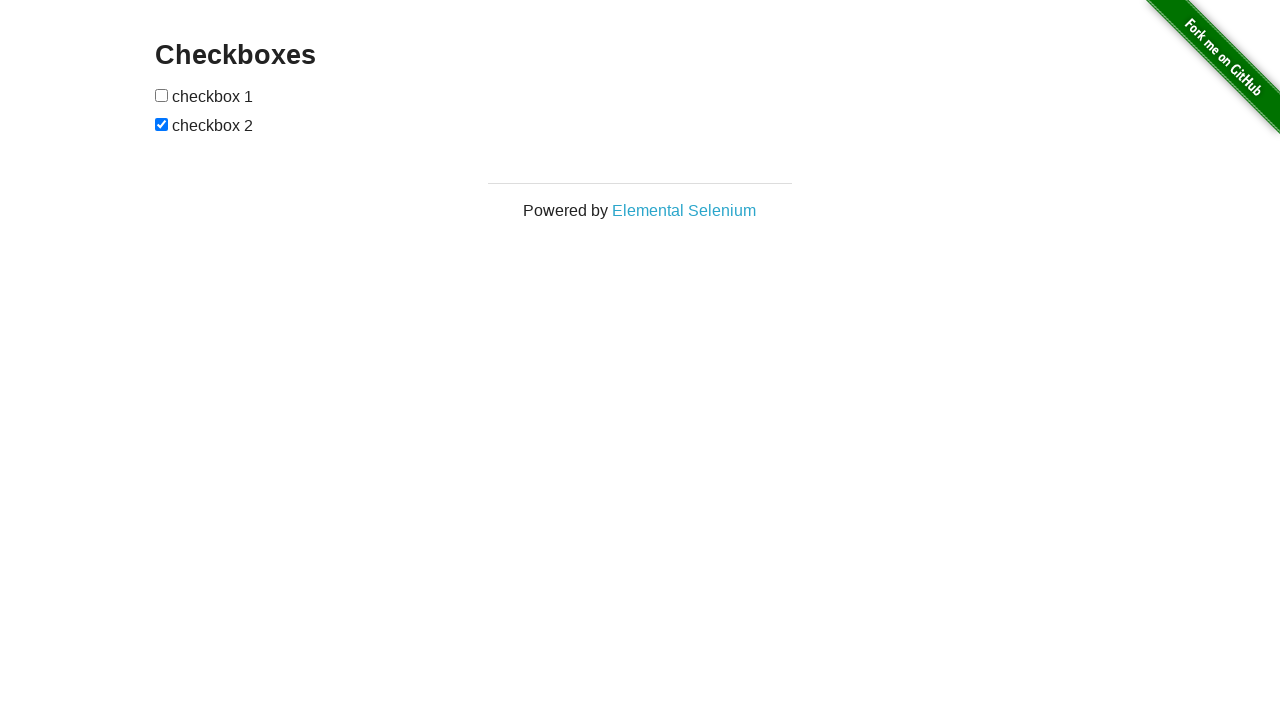

Unchecked checkbox 2 at (162, 124) on xpath=//*[@id='checkboxes']/input[2]
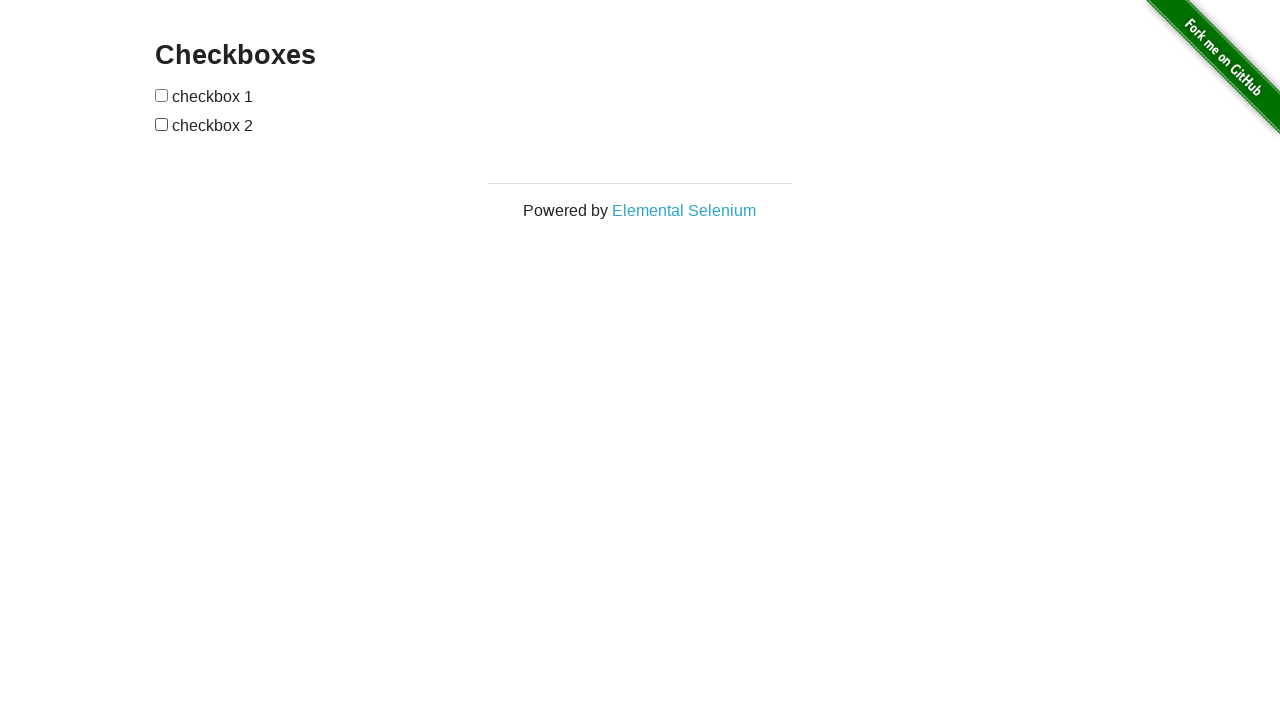

Located checkbox 1
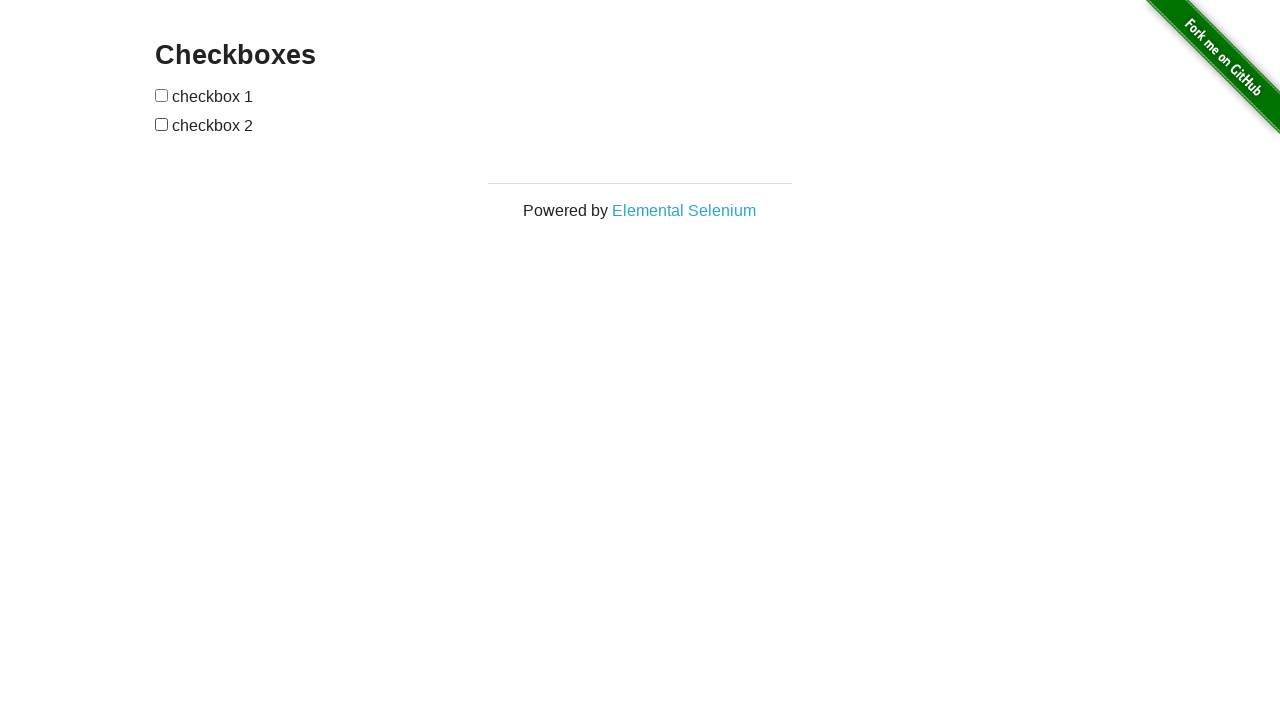

Verified checkbox 1 is not selected
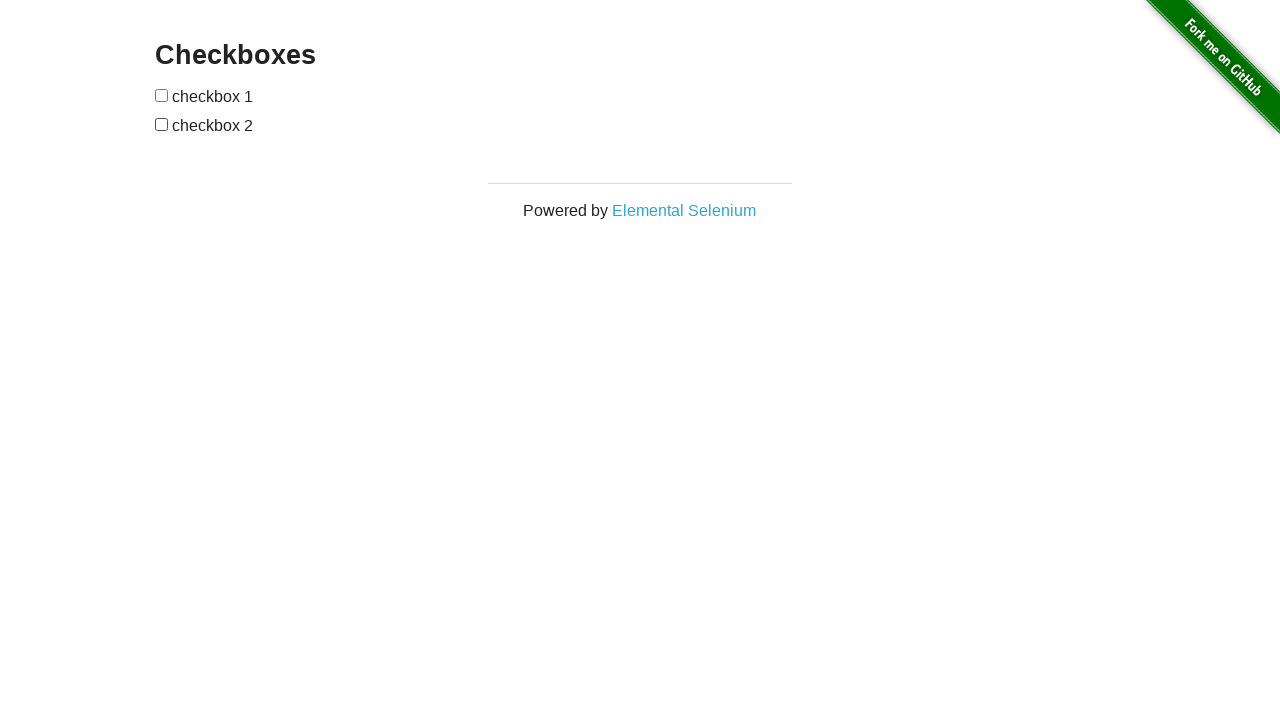

Checked checkbox 1 at (162, 95) on input[type='checkbox'] >> nth=0
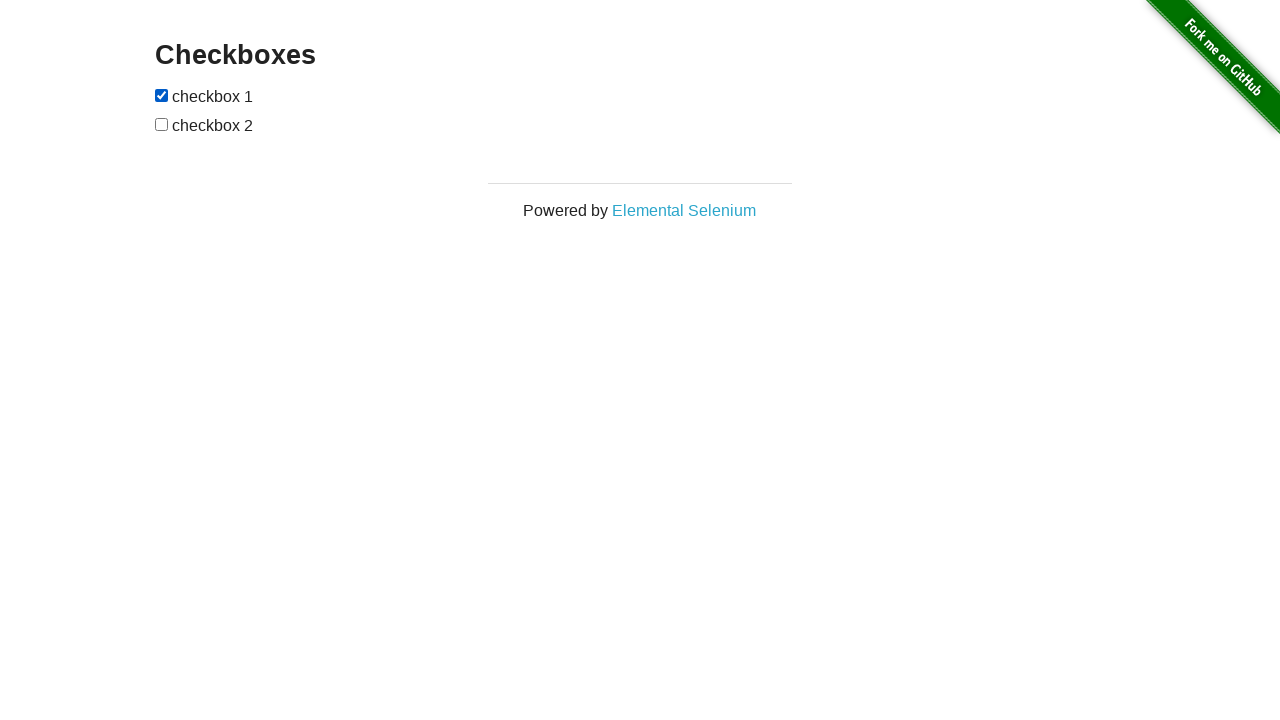

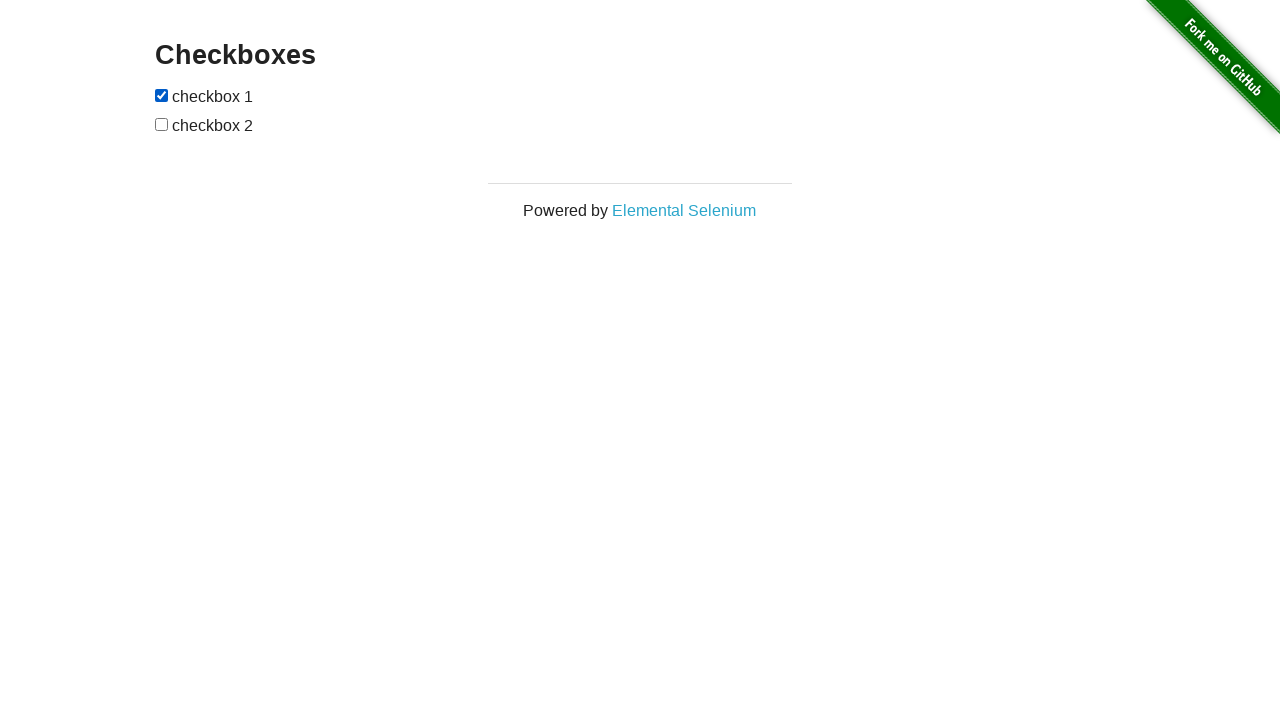